Navigates to Hacker News "newest" page and paginates through multiple pages by clicking the "More" button, verifying that article timestamps are present on each page.

Starting URL: https://news.ycombinator.com/newest

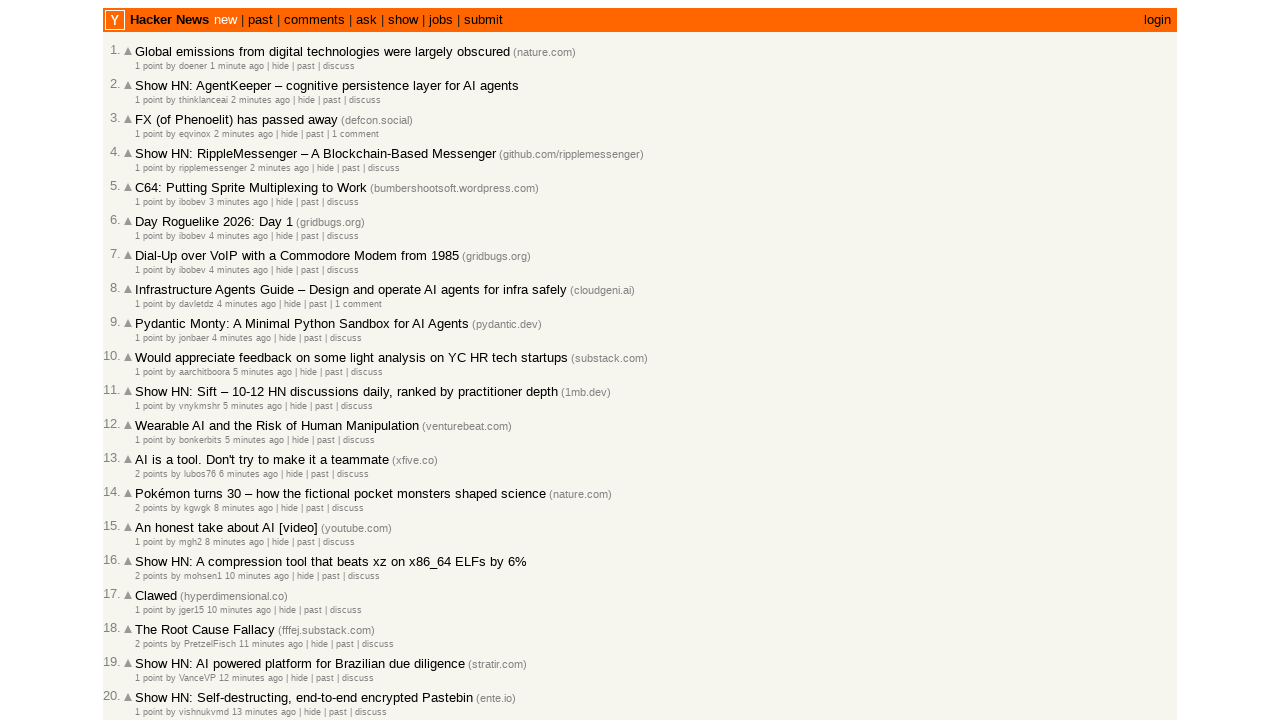

Waited for timestamp elements (.age) to load on initial page
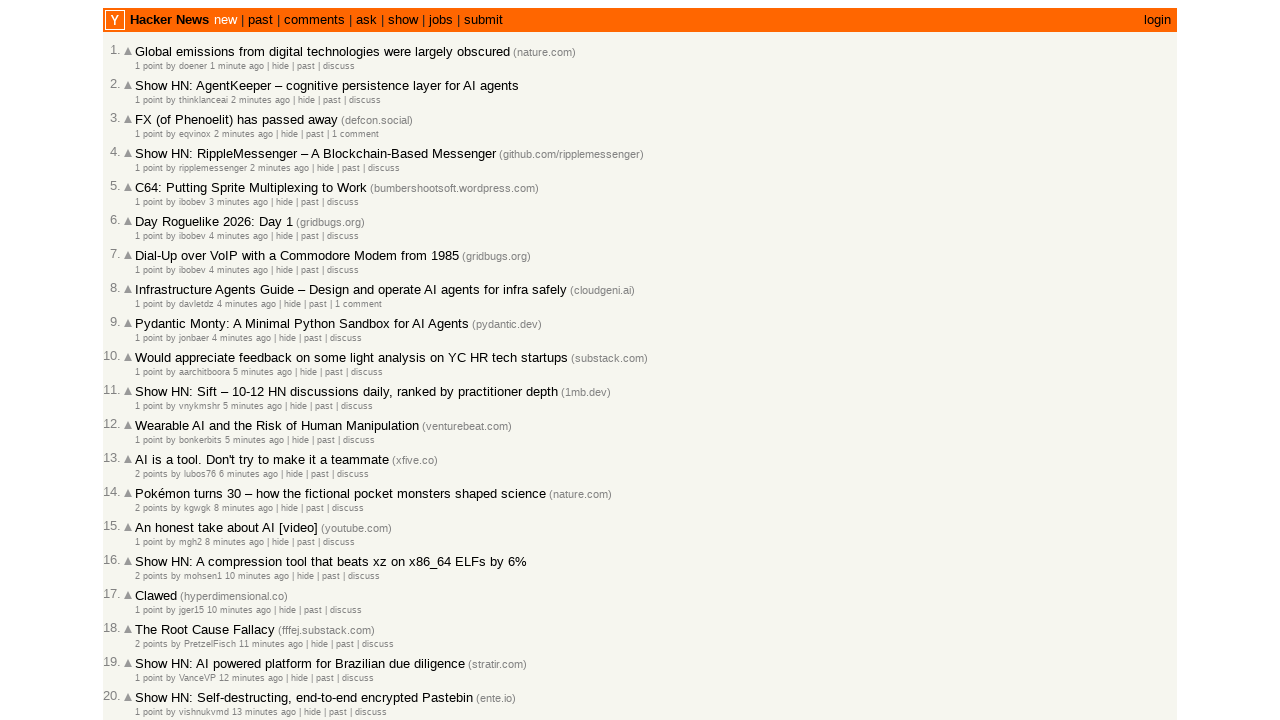

Verified timestamp elements present on page 1
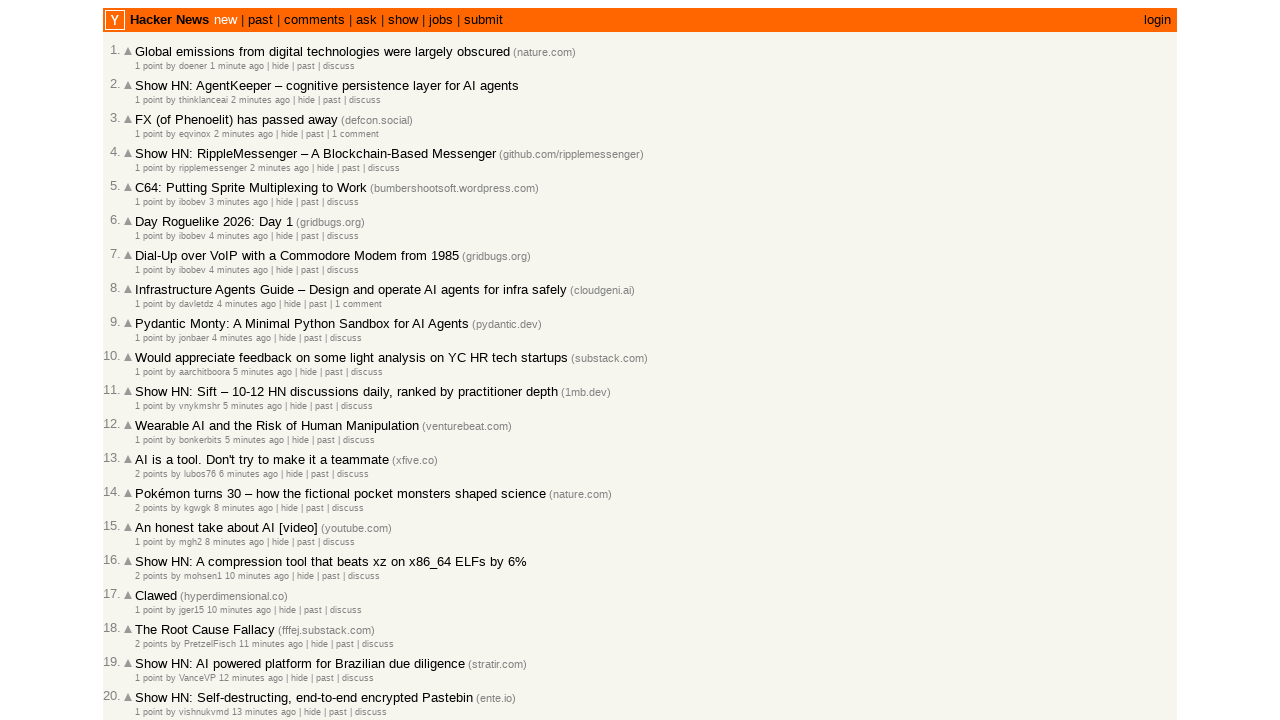

Located 'More' button on page 1
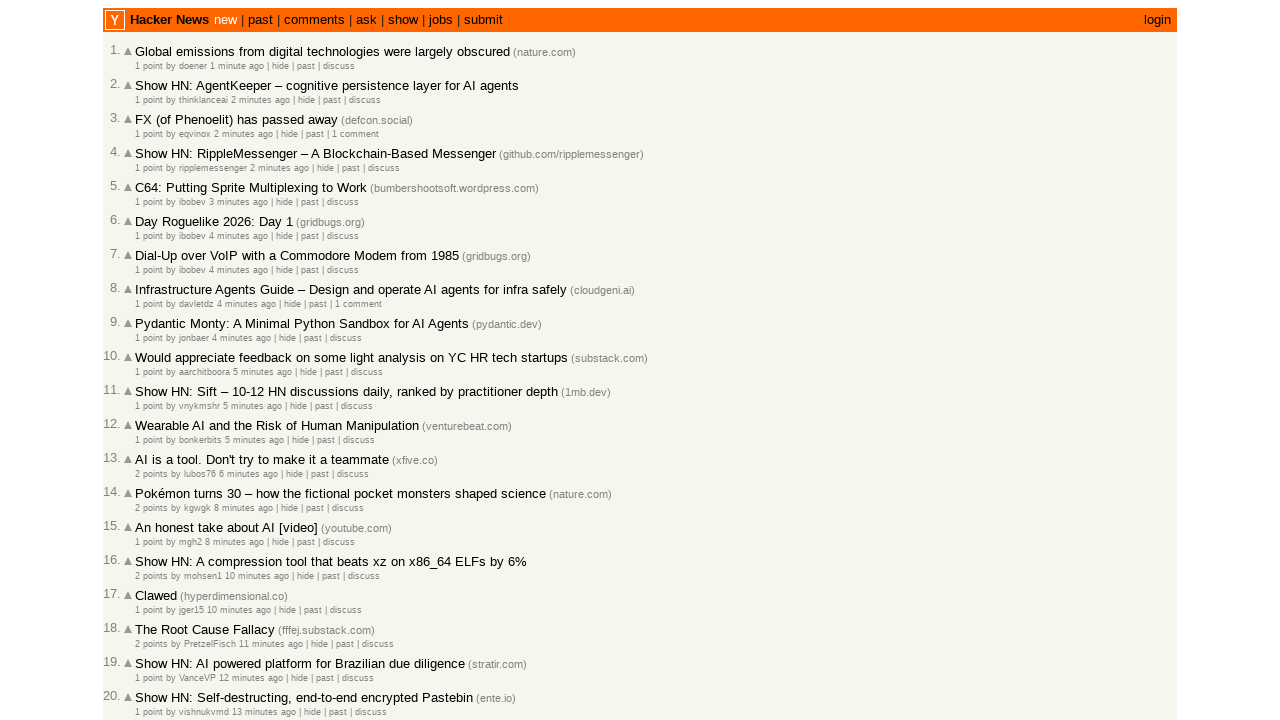

Clicked 'More' button to navigate to page 2
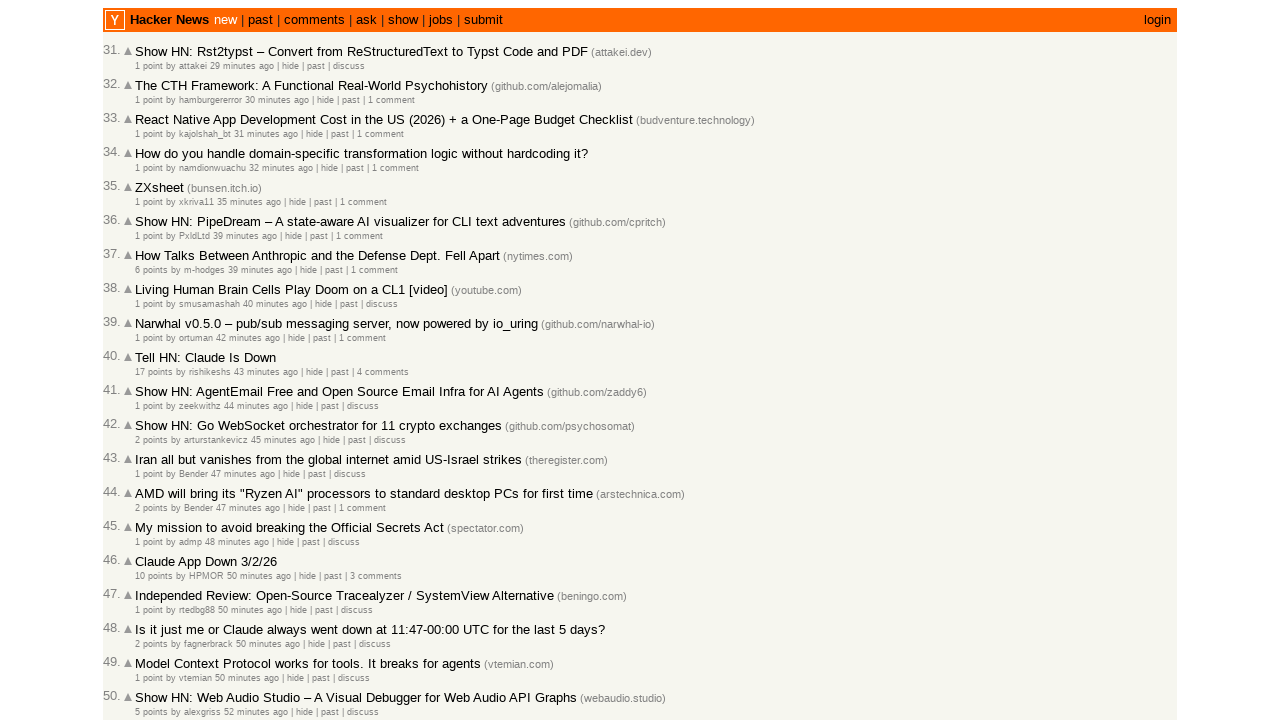

Waited 500ms for next page to begin loading
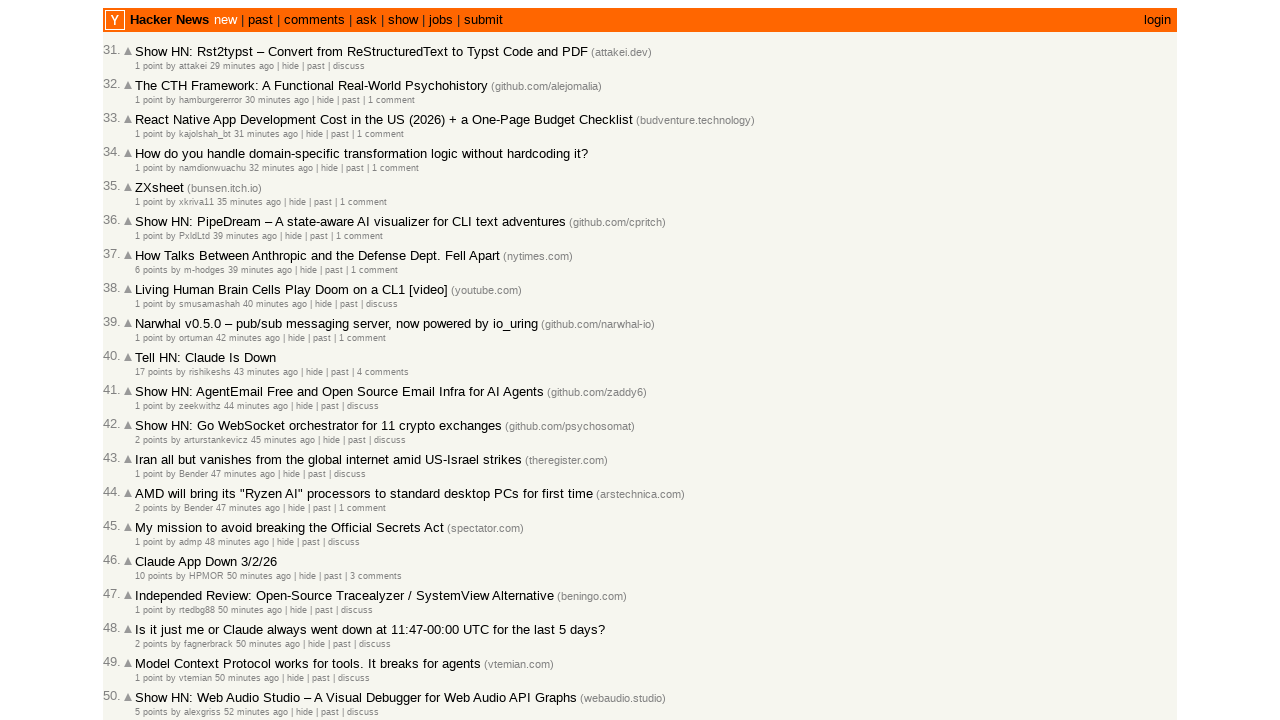

Waited for timestamp elements to load on page 2
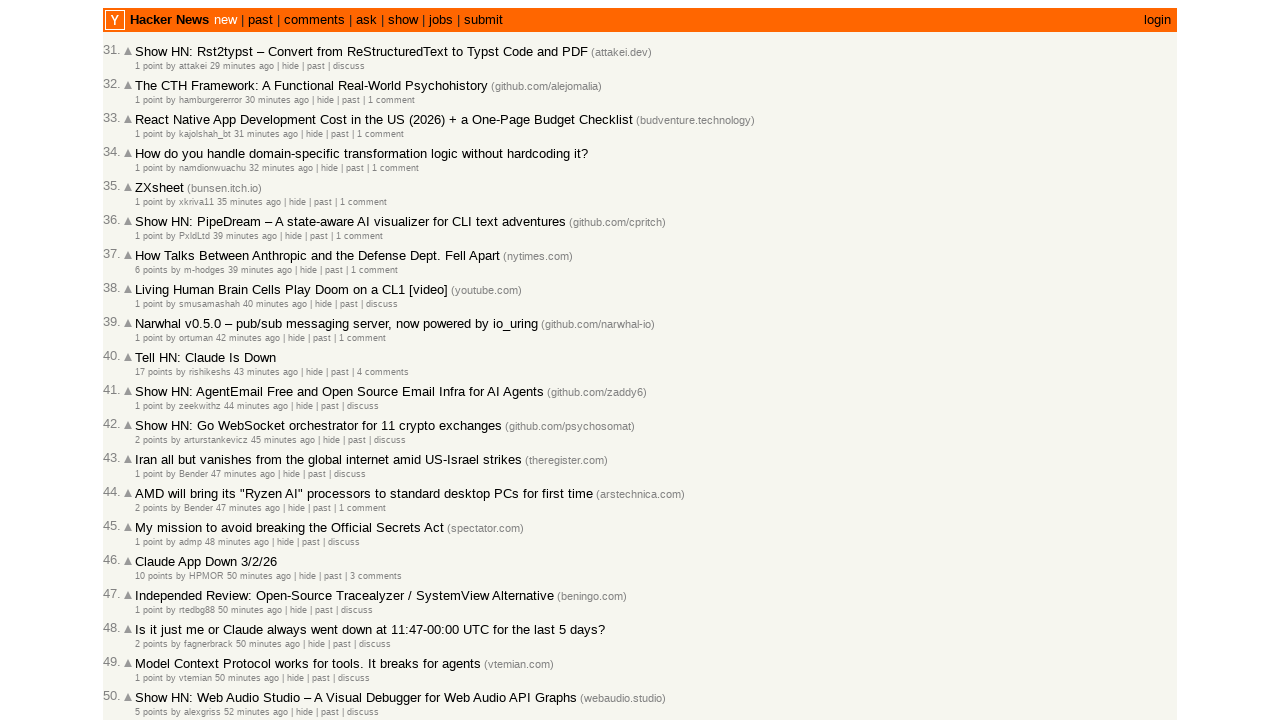

Verified timestamp elements present on page 2
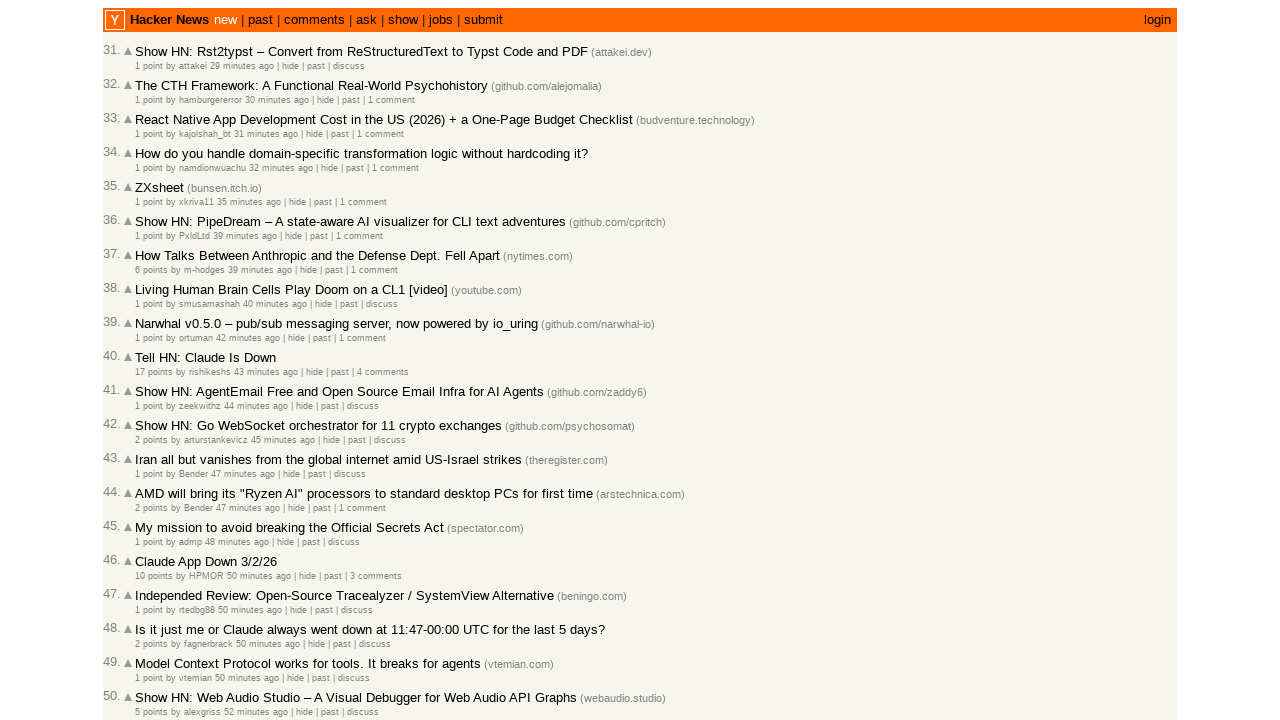

Located 'More' button on page 2
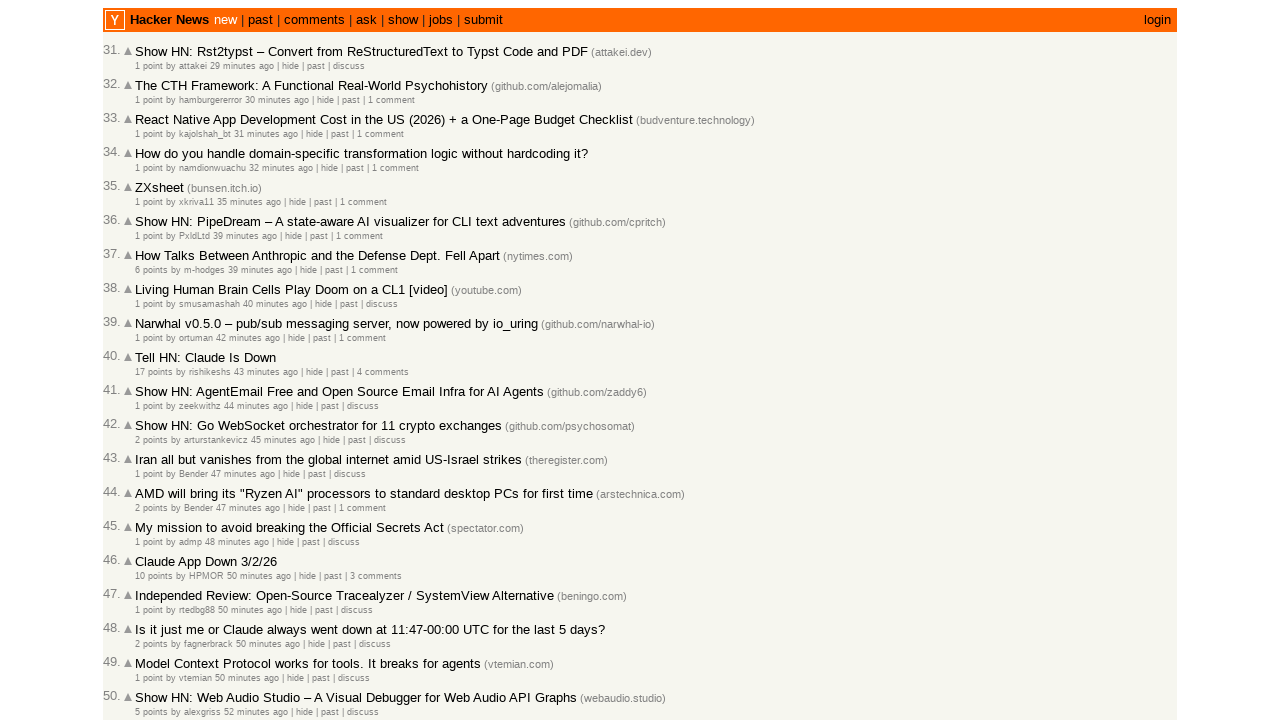

Clicked 'More' button to navigate to page 3
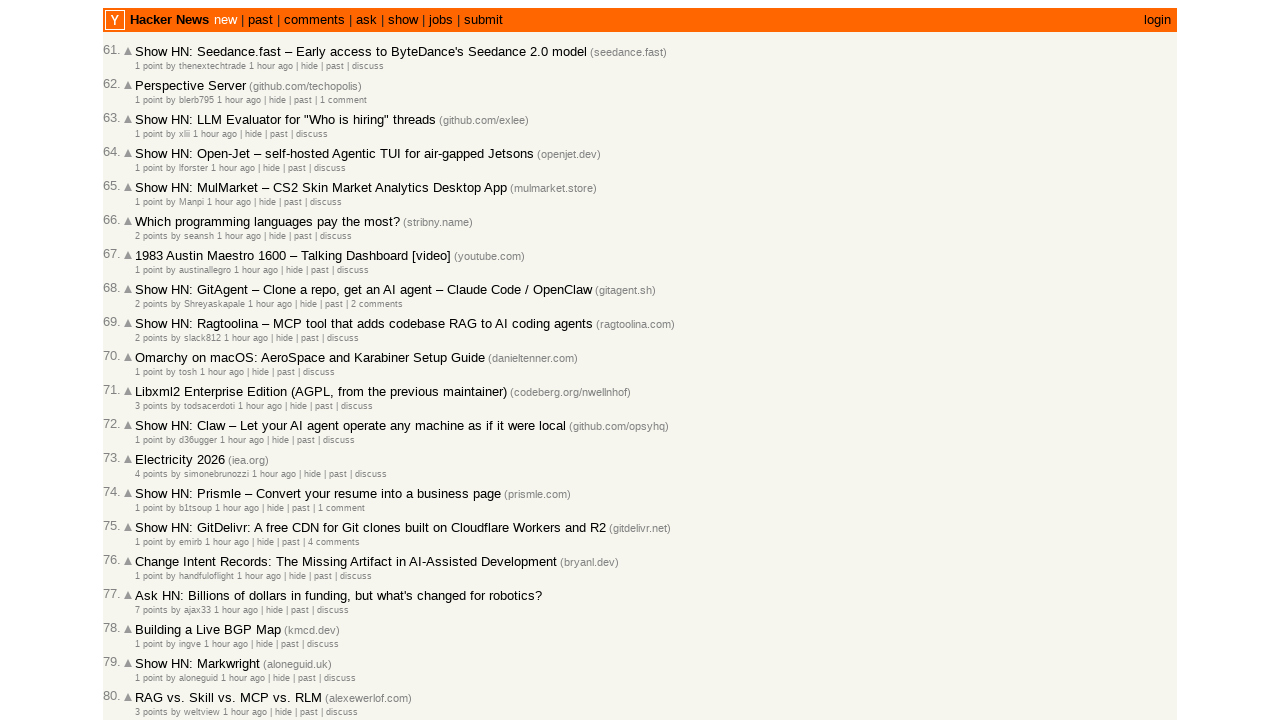

Waited 500ms for next page to begin loading
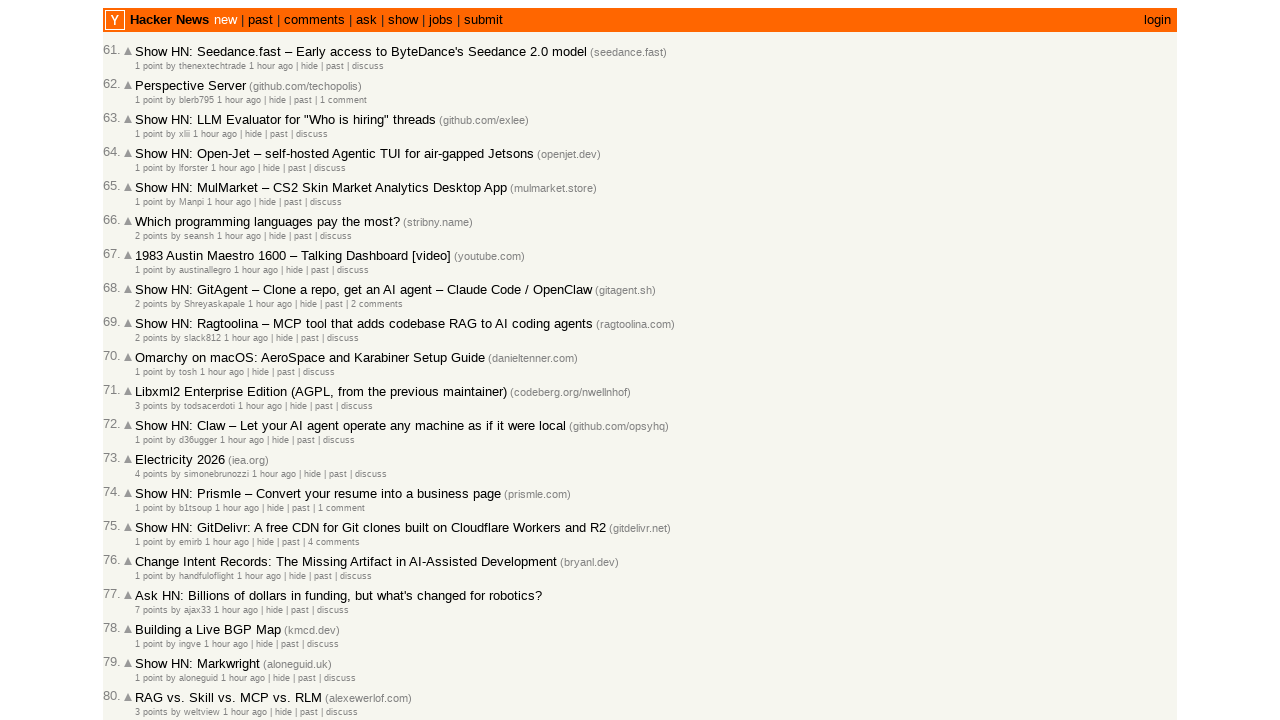

Waited for timestamp elements to load on page 3
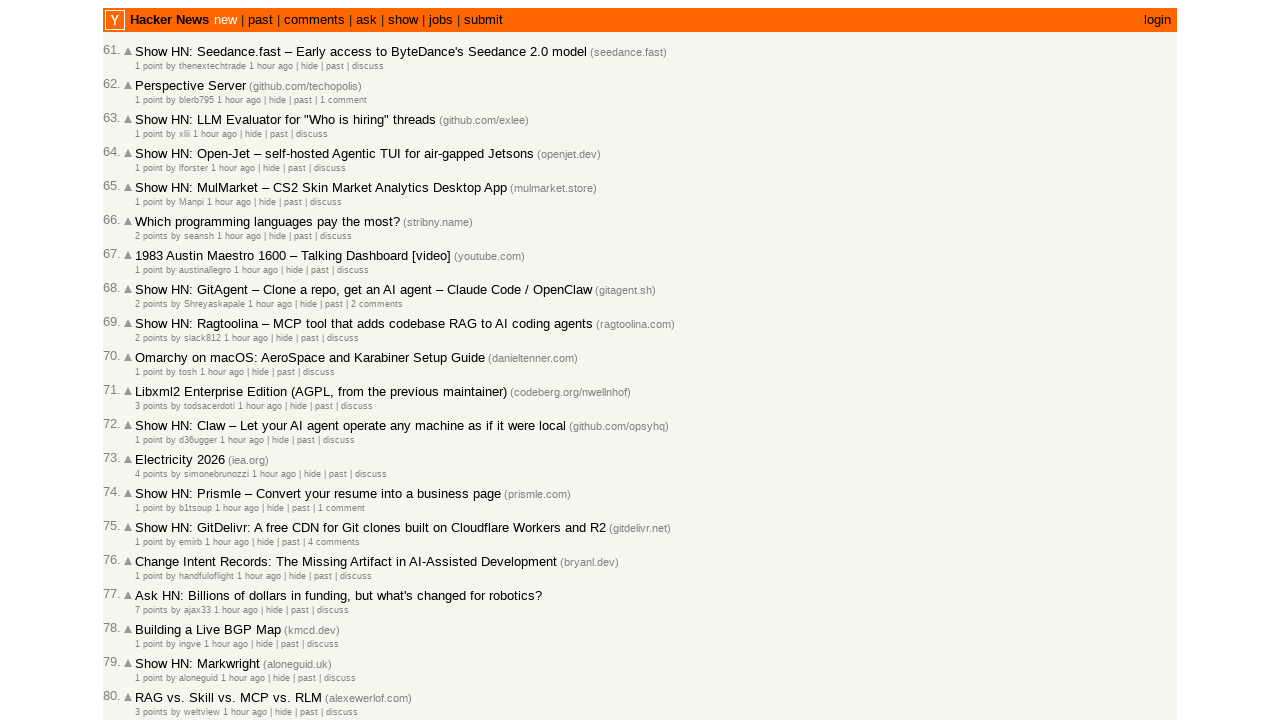

Verified timestamp elements present on page 3
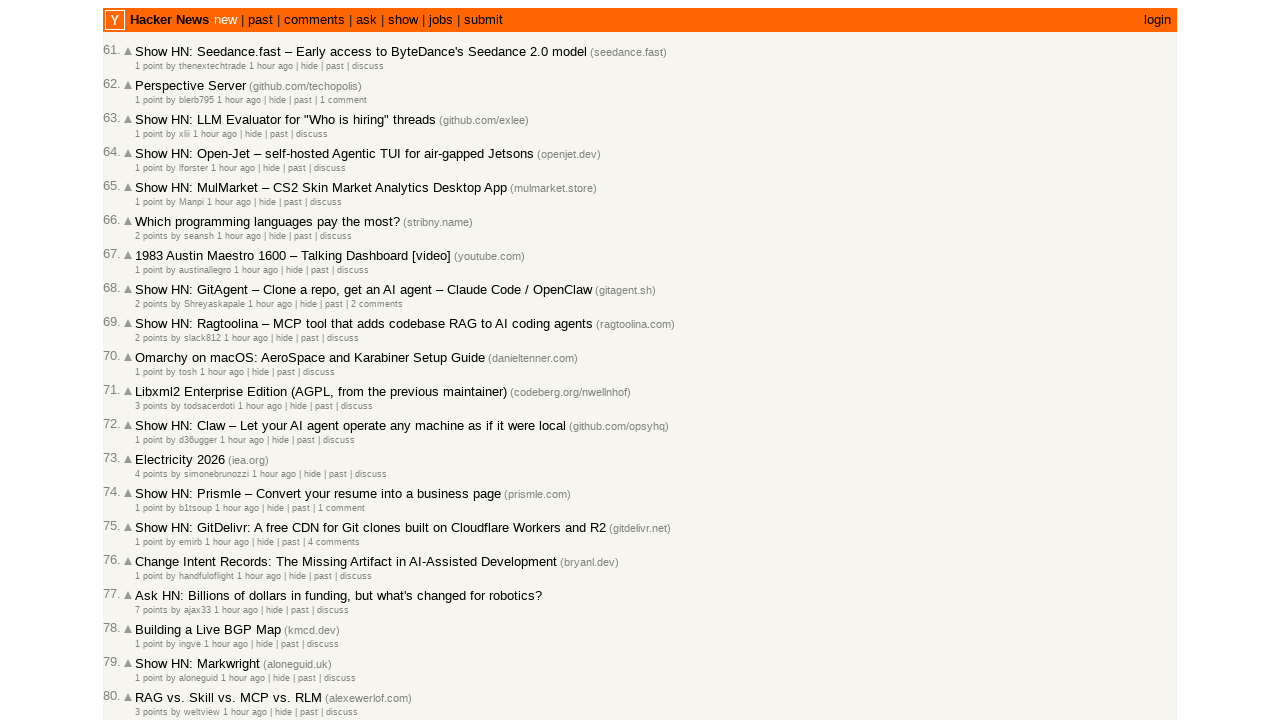

Located 'More' button on page 3
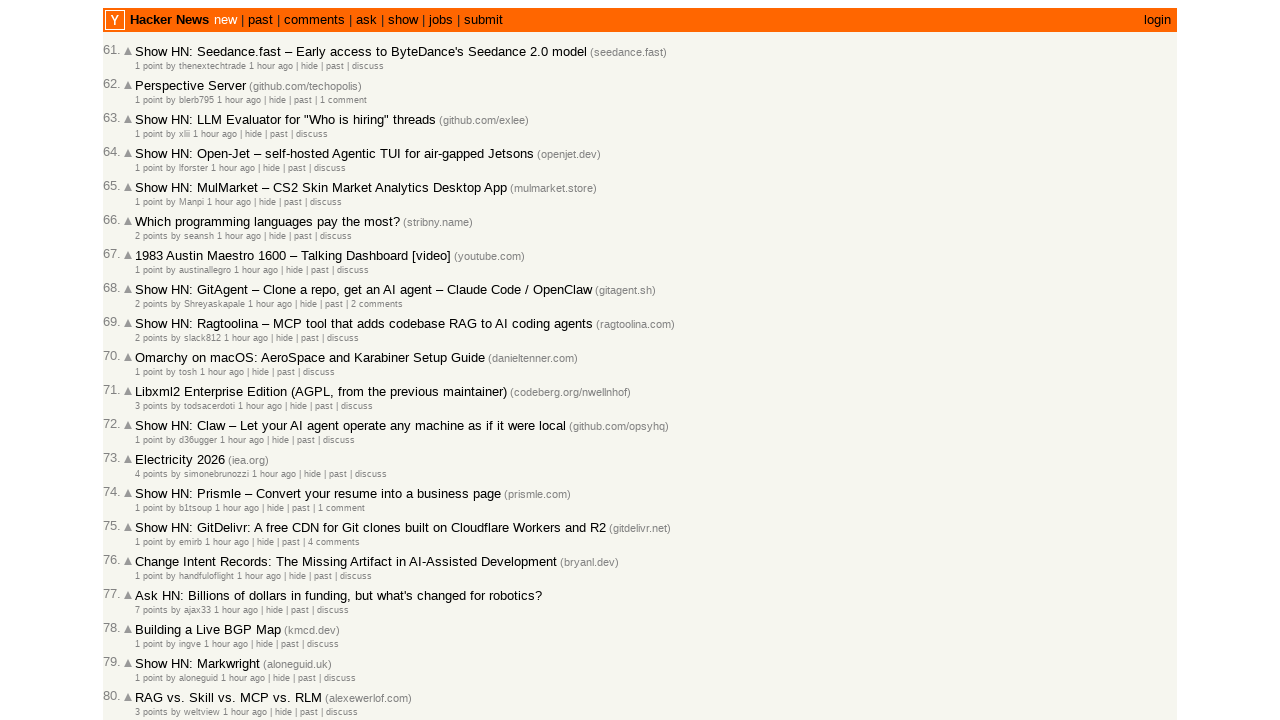

Clicked 'More' button to navigate to page 4
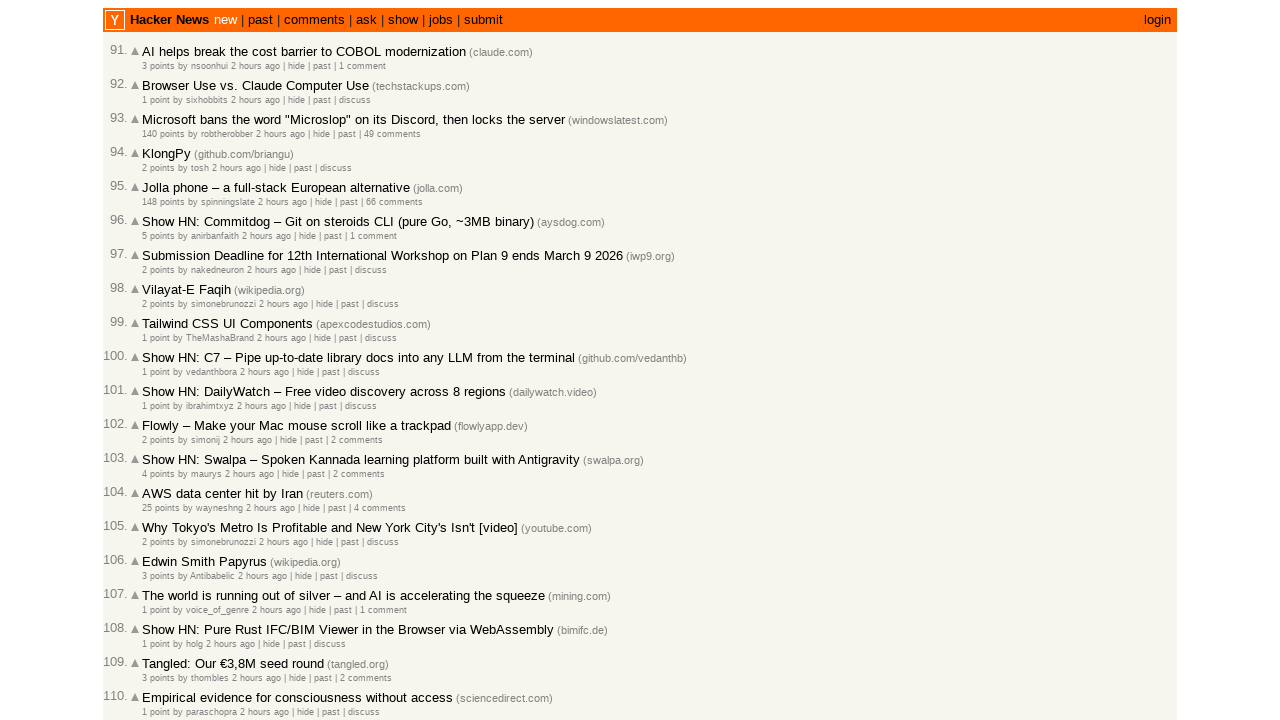

Waited 500ms for next page to begin loading
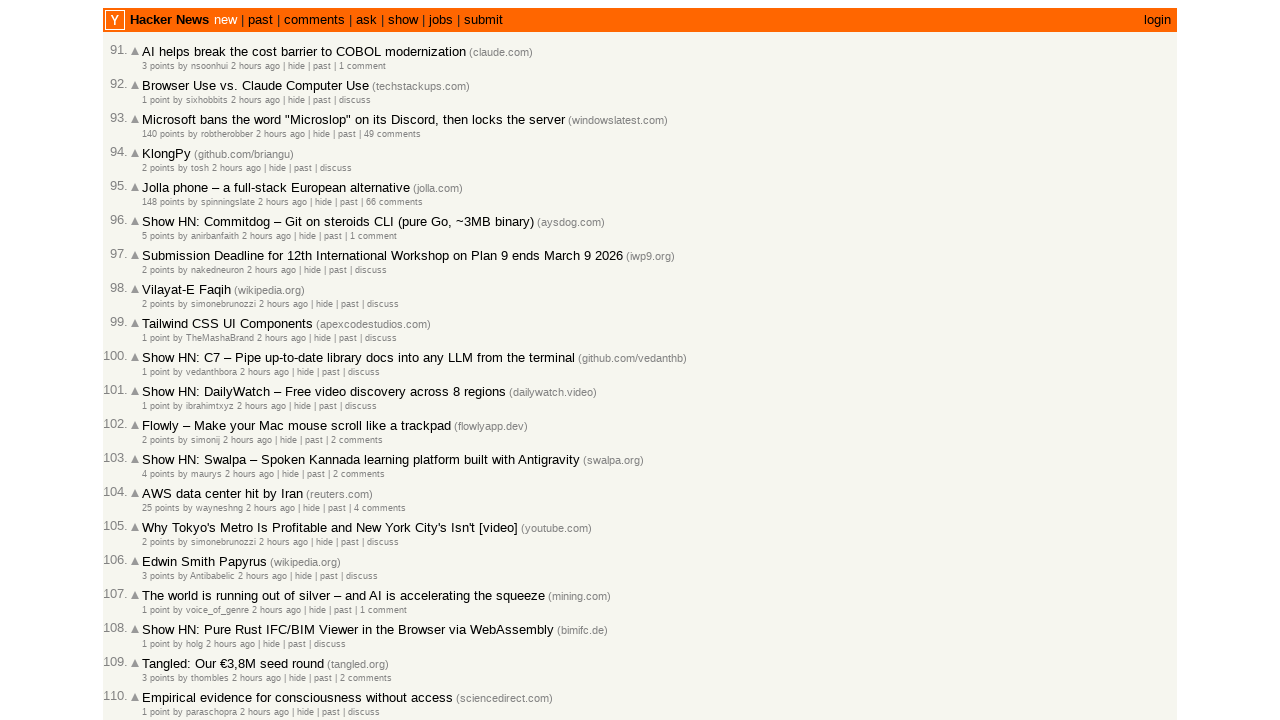

Waited for timestamp elements to load on page 4
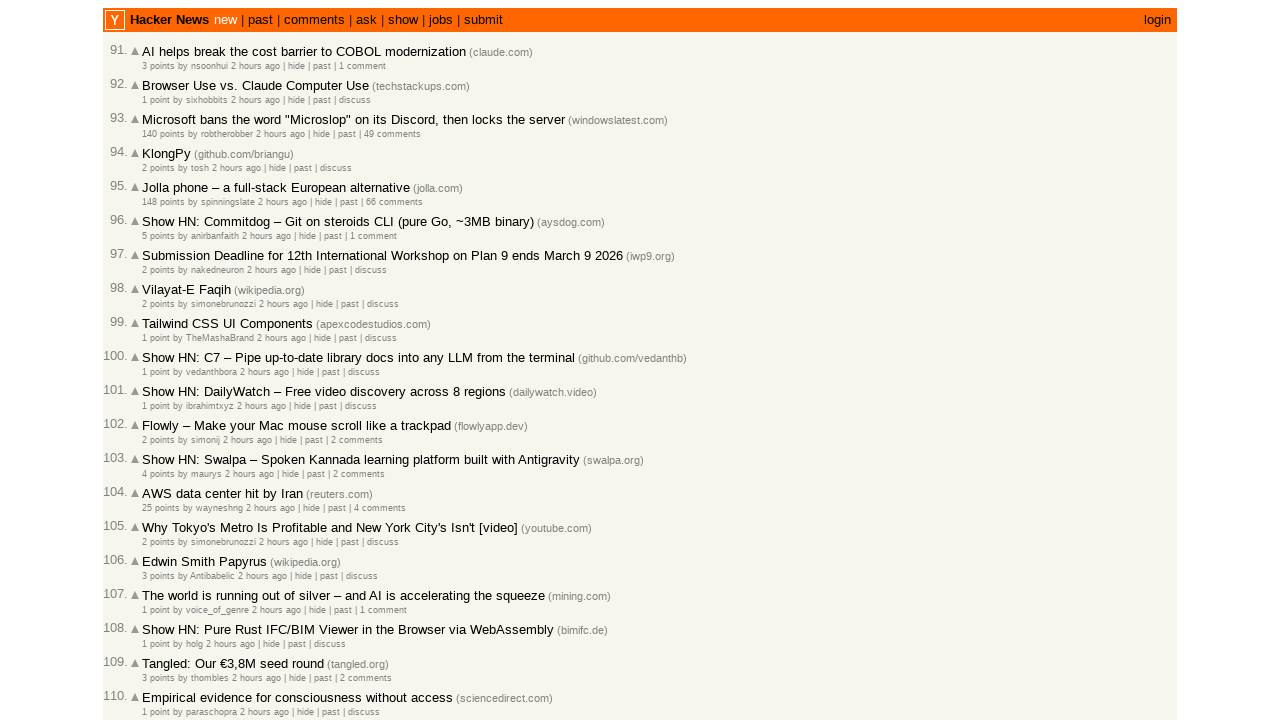

Verified final page has loaded with article timestamps
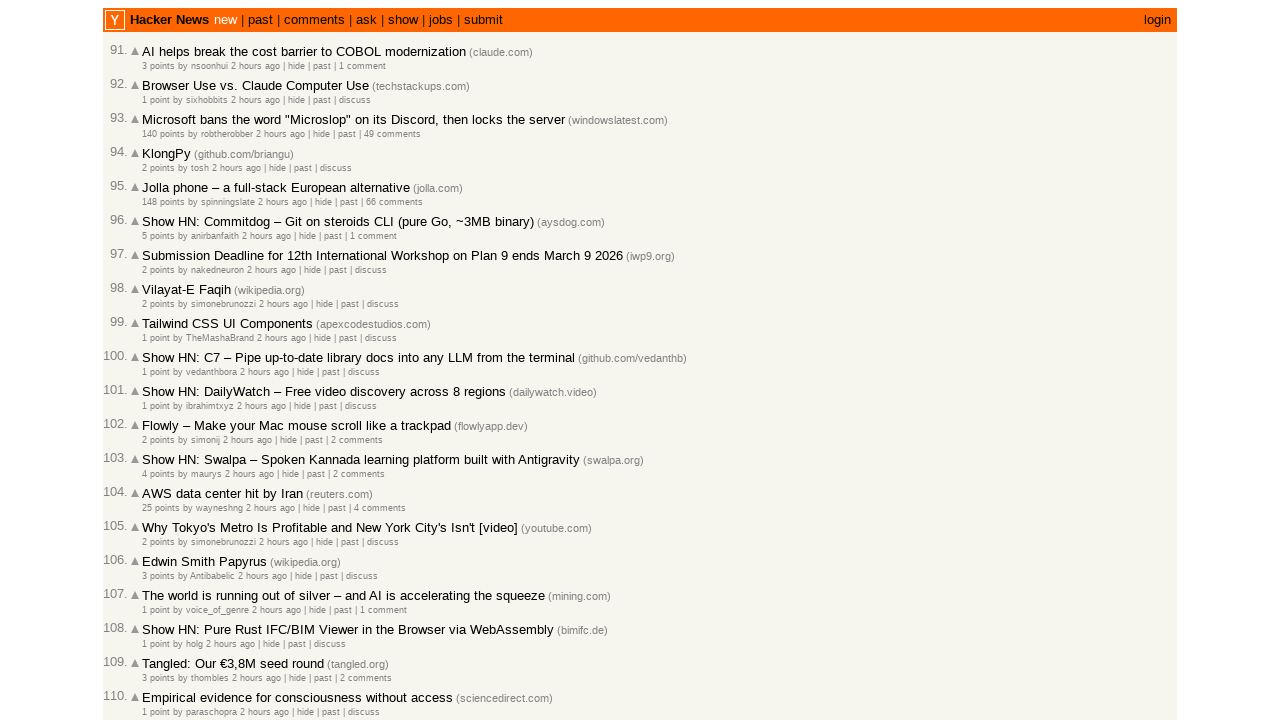

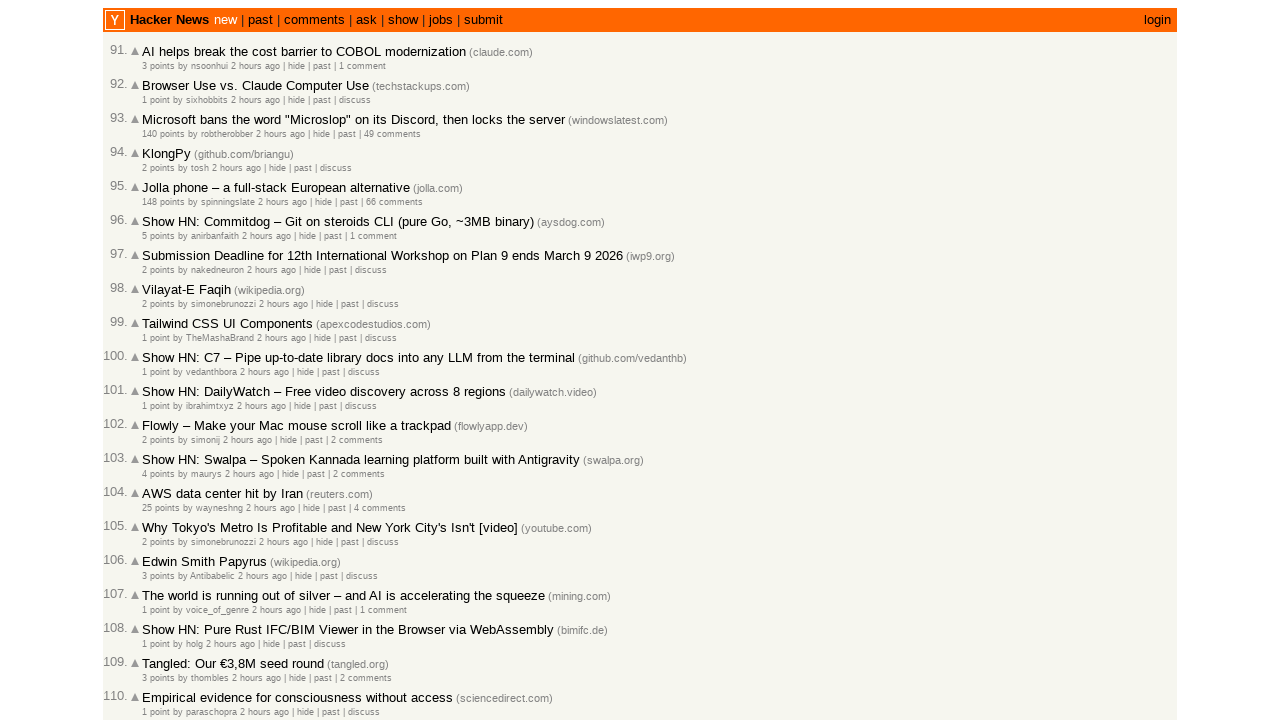